Tests the complete purchase flow for "Mastering JavaScript" book - clicking the product, adding to cart, and verifying cart details including price, quantity, tax, and total.

Starting URL: https://practice.automationtesting.in/shop/

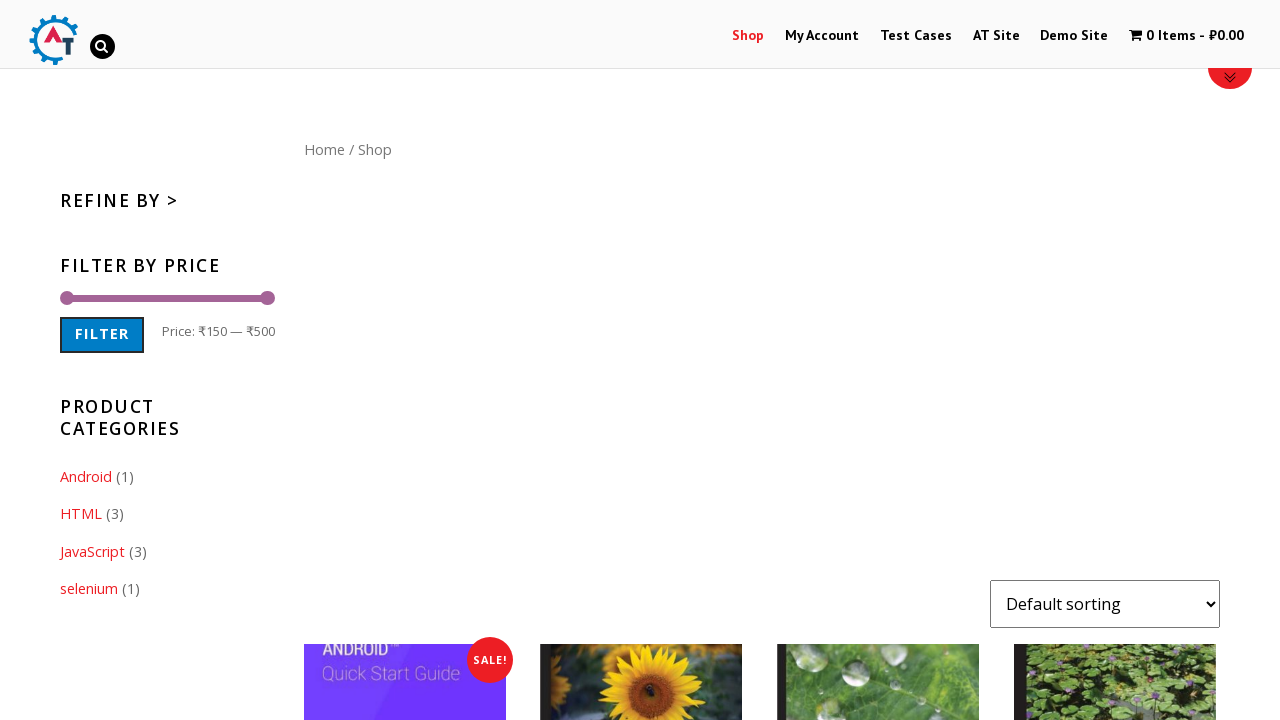

Clicked on 'Mastering JavaScript' product at (641, 361) on .post-165
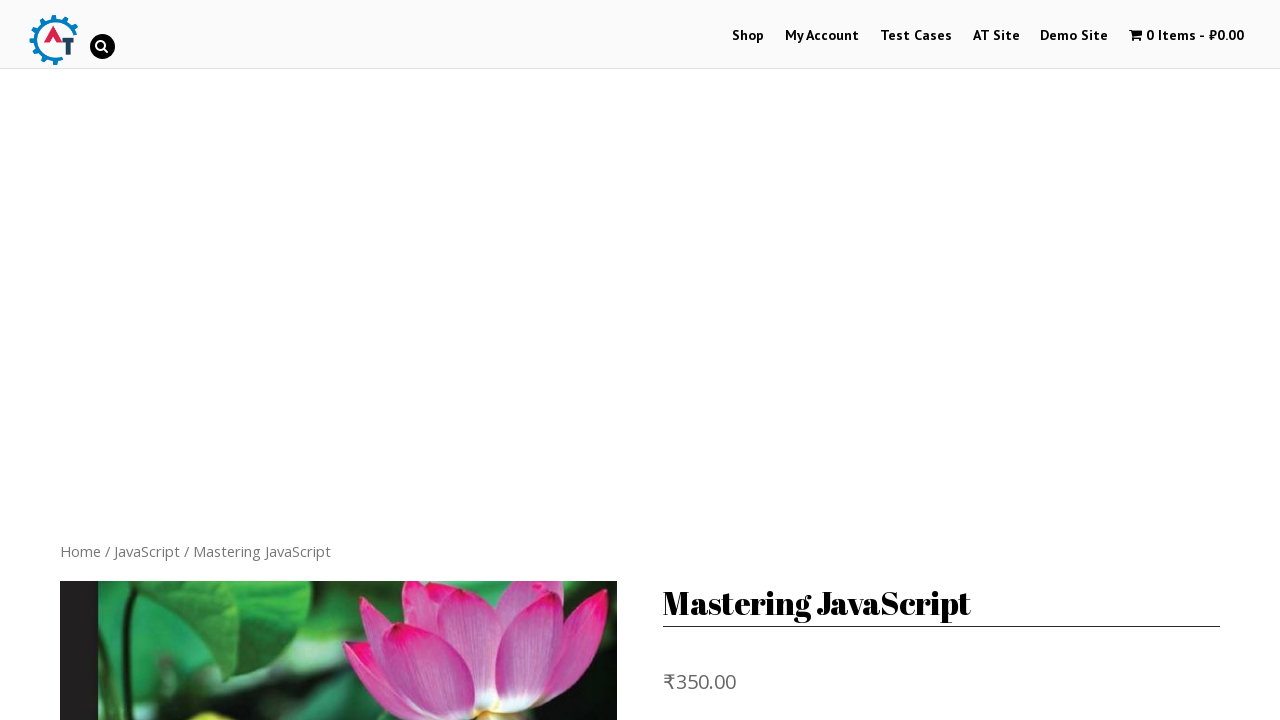

Breadcrumb navigation loaded
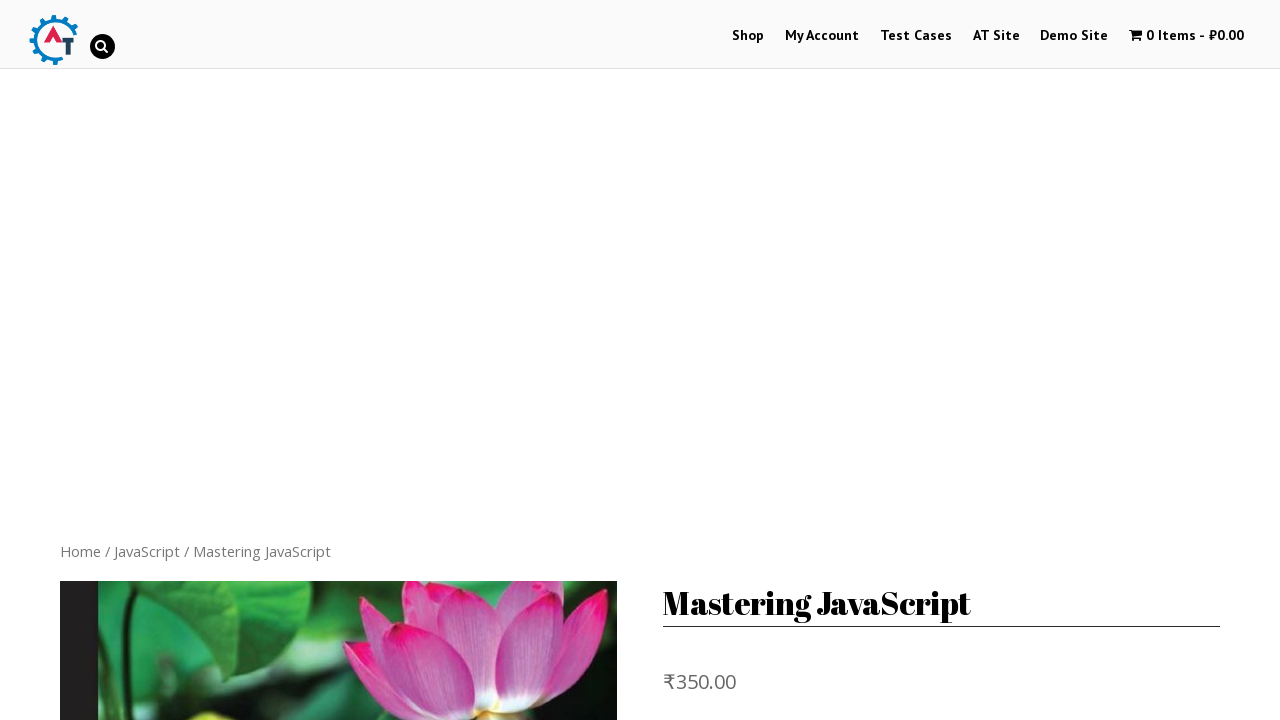

Product image is visible
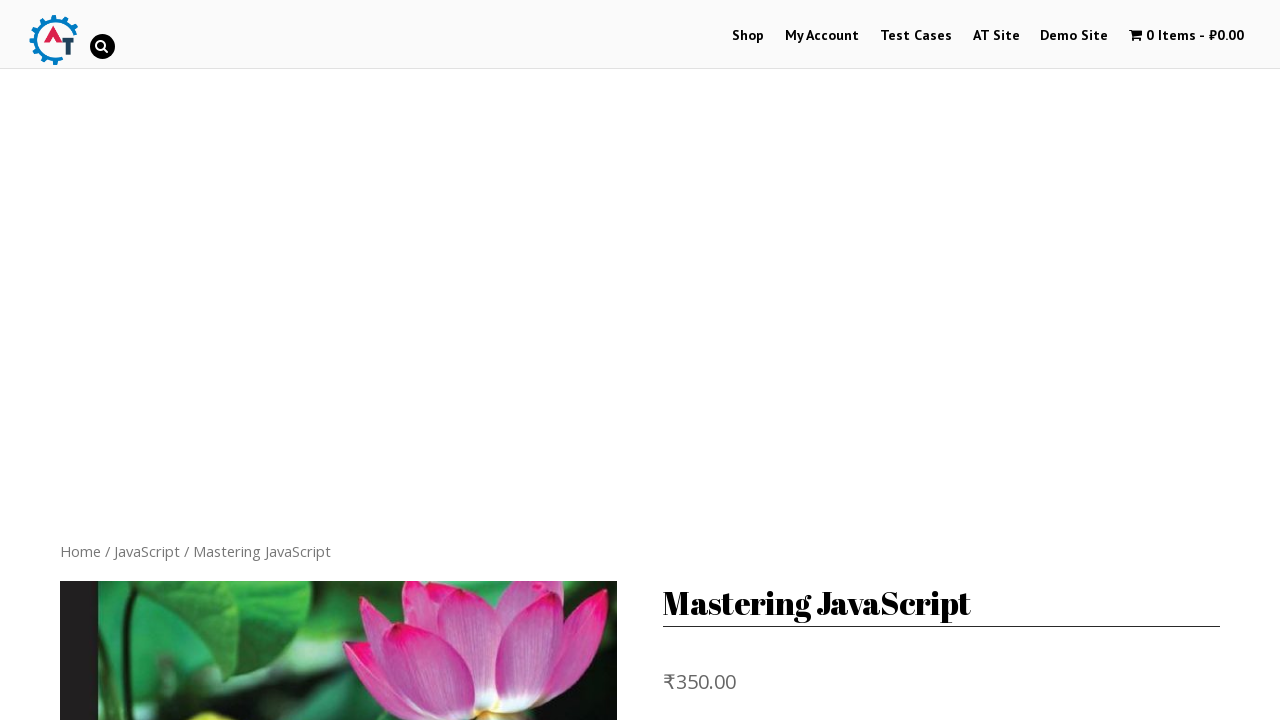

Clicked 'Add to Cart' button at (812, 479) on .single_add_to_cart_button
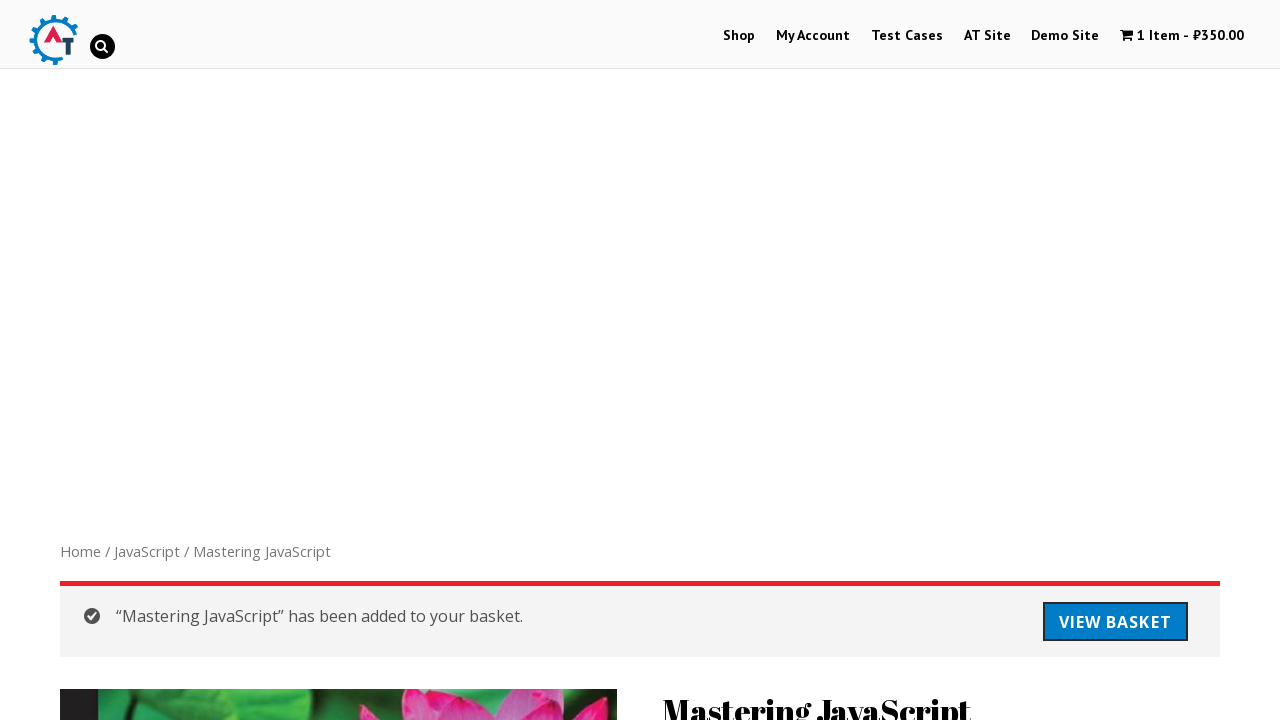

Product added to cart successfully - success message appeared
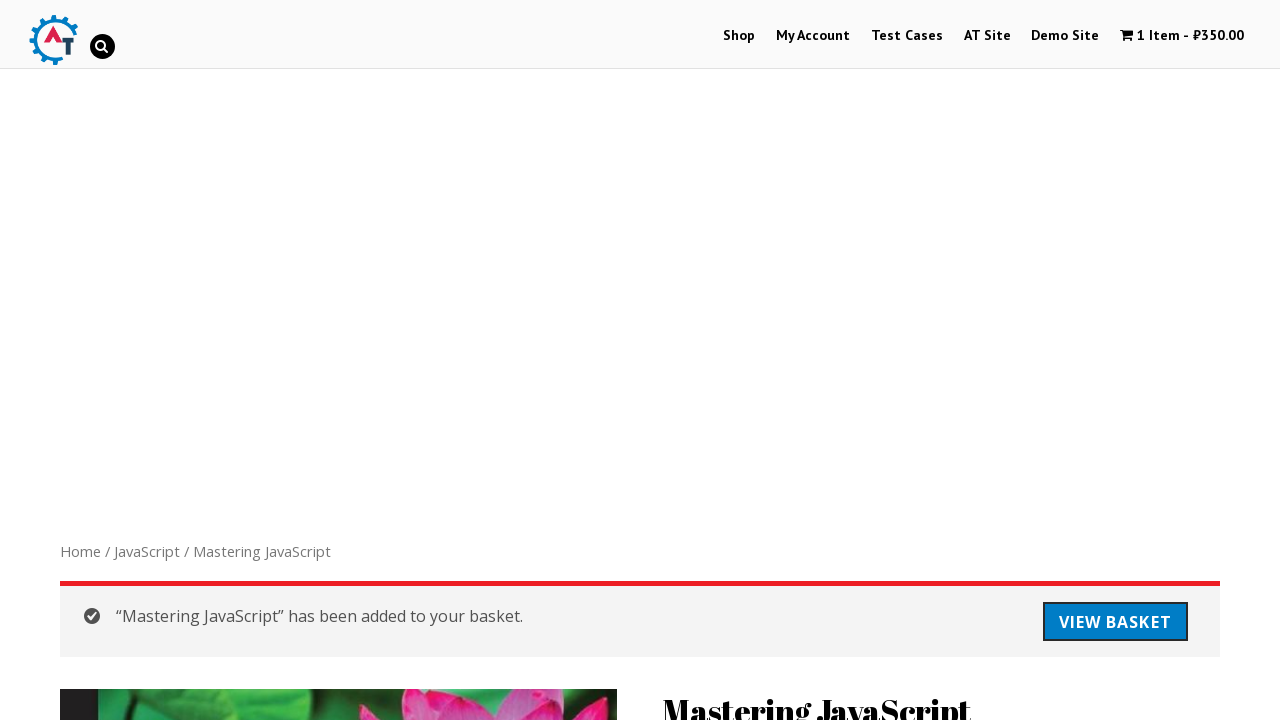

Clicked 'View Basket' button at (1115, 622) on .woocommerce-message > .button
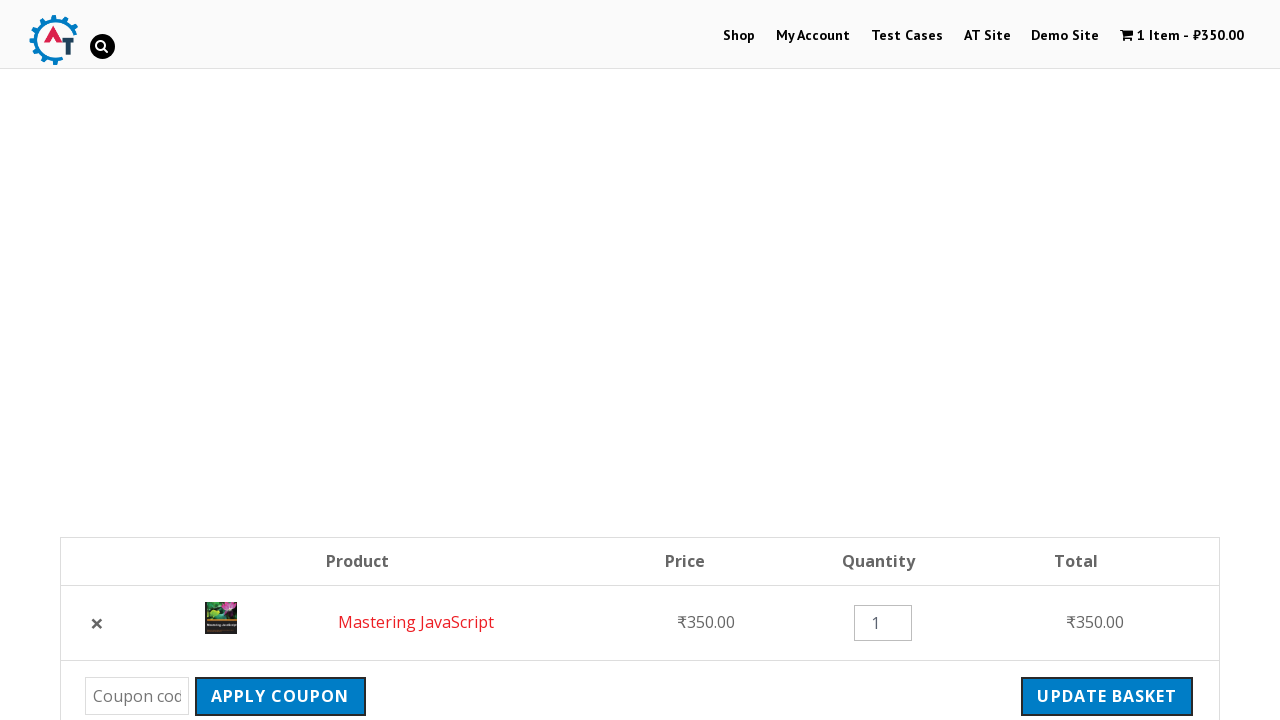

Product name is visible in cart
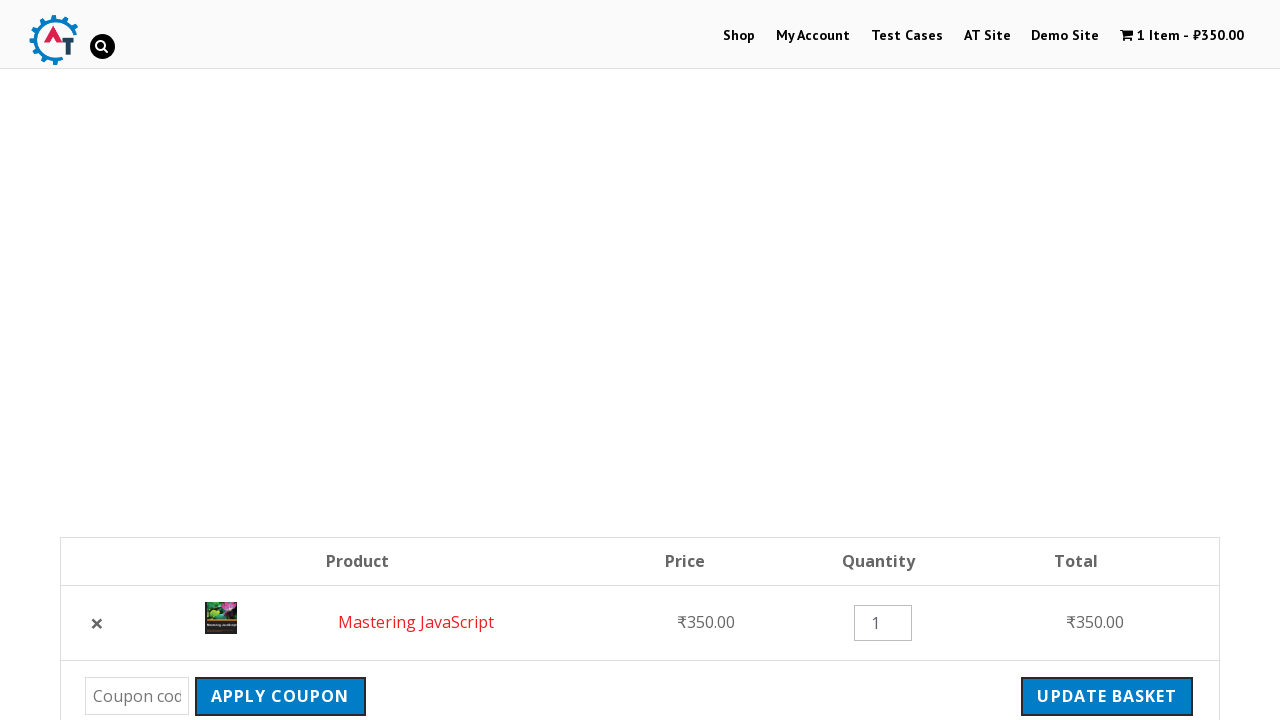

Product price is visible in cart
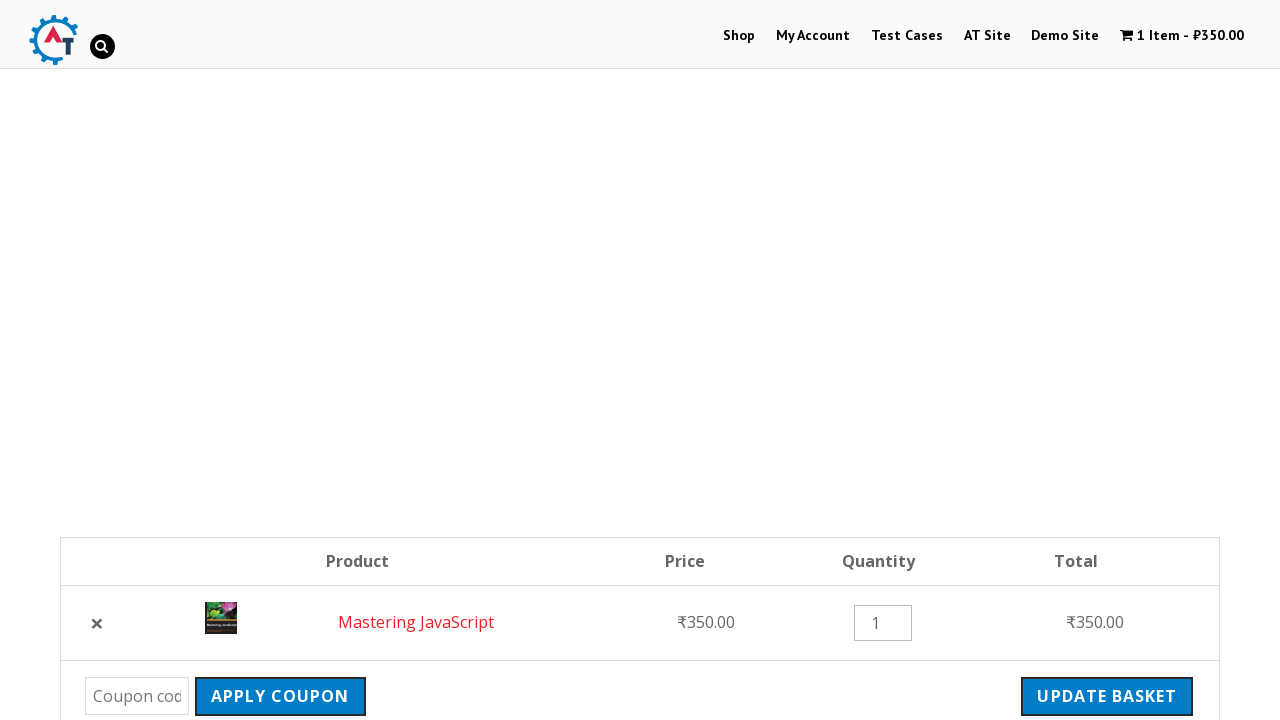

Quantity input field is visible in cart
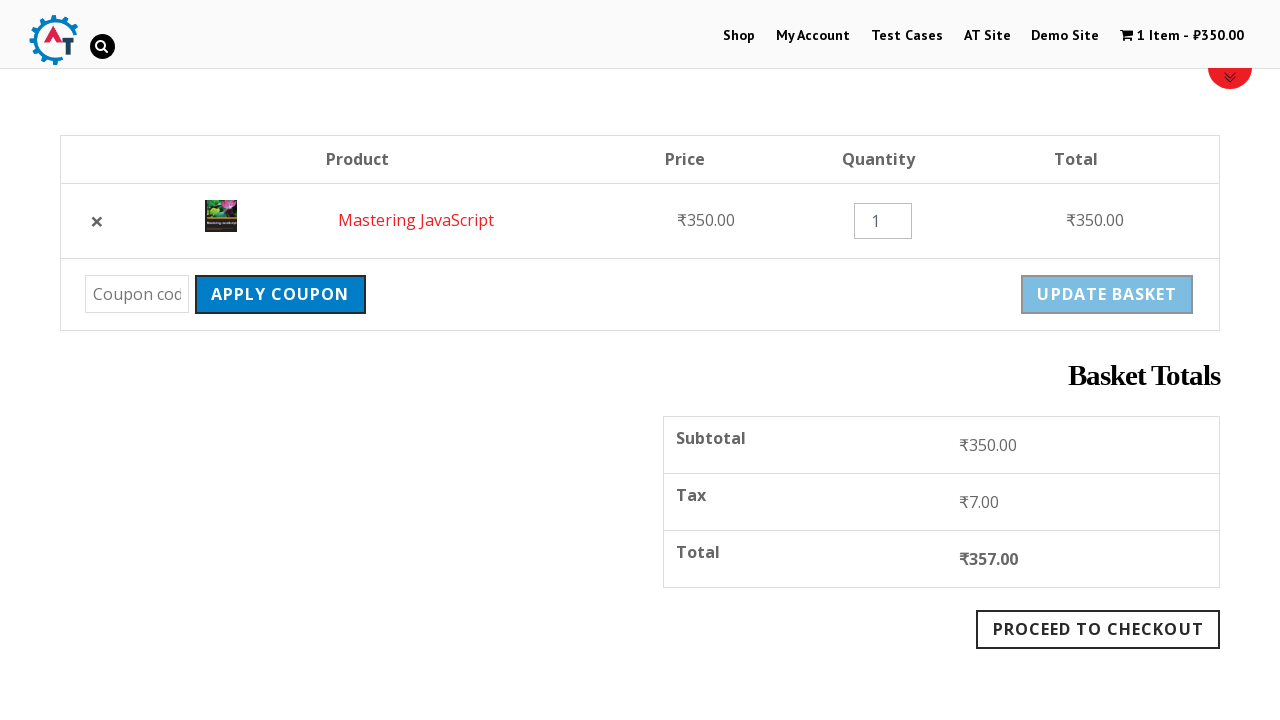

Cart subtotal is visible
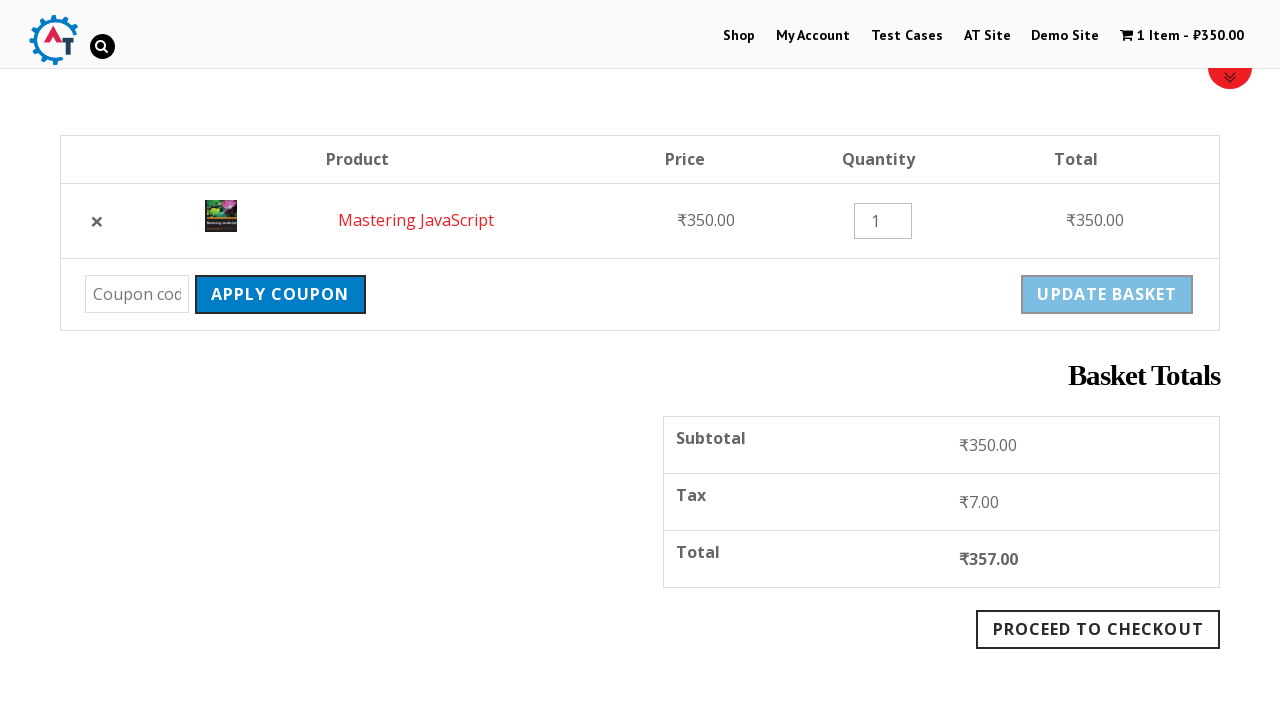

Tax amount is visible in cart
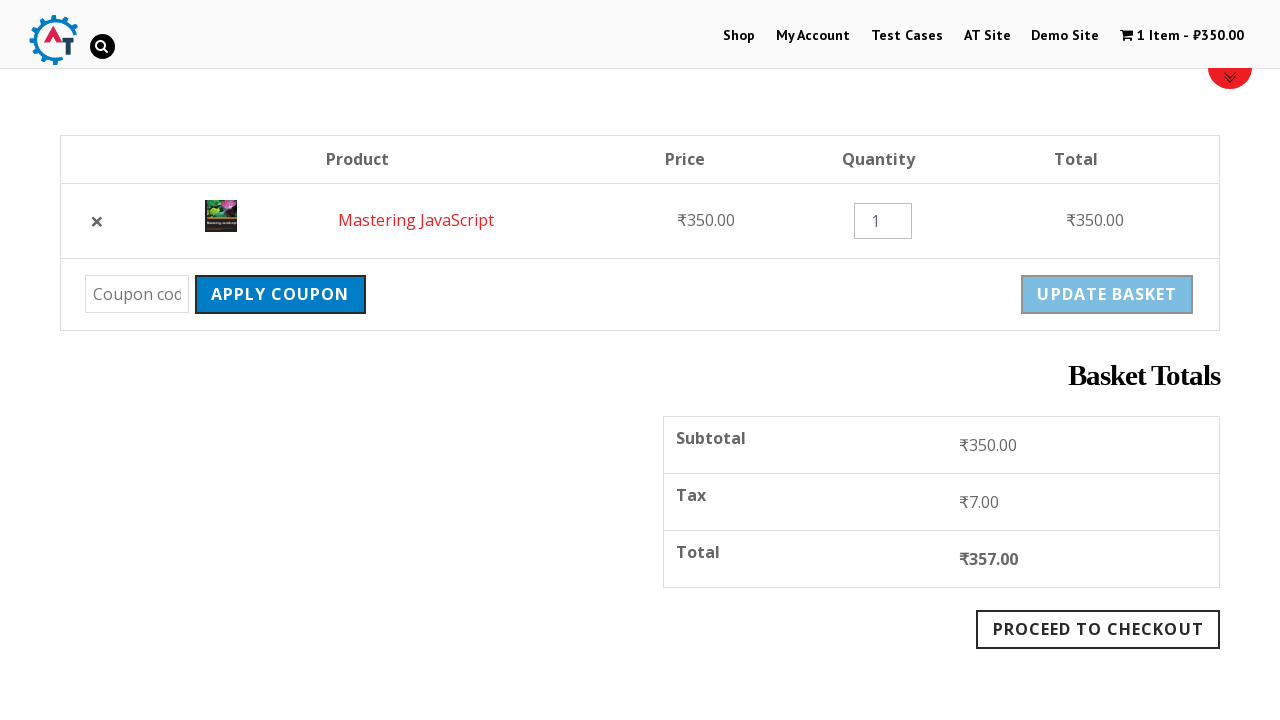

Total amount is visible in cart
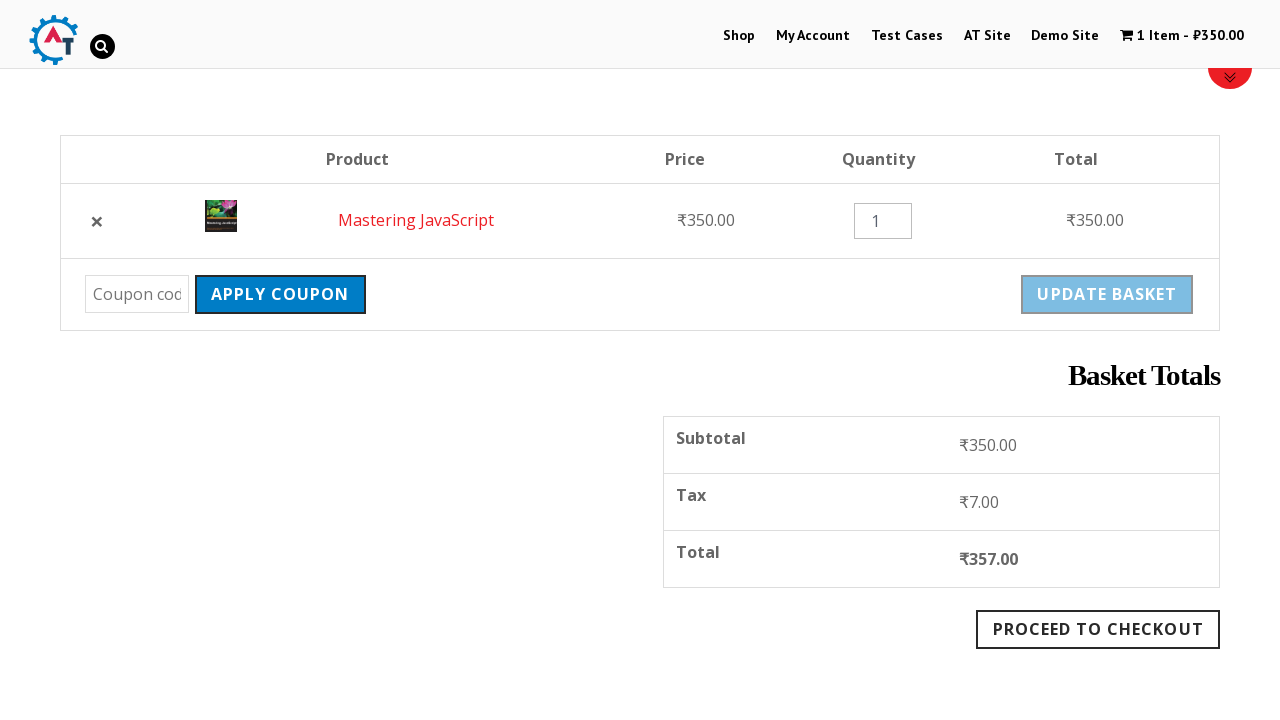

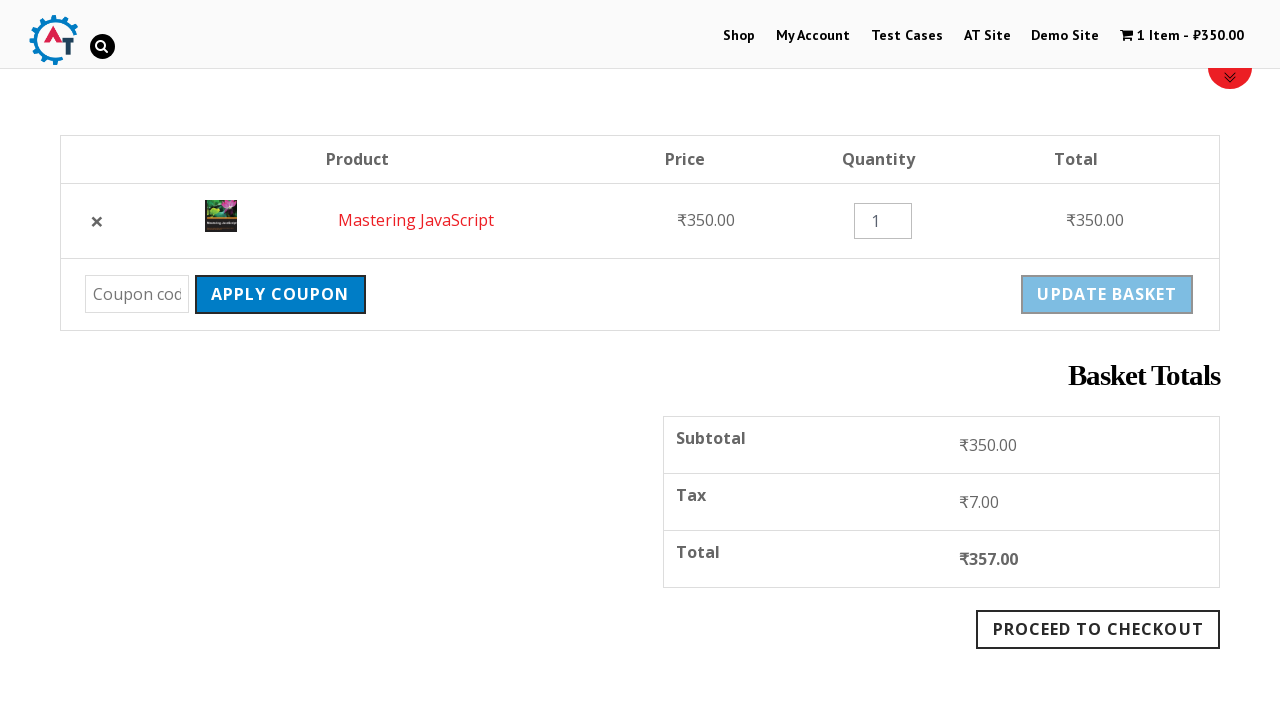